Tests YouTube page by manipulating window states (maximize, minimize, fullscreen) and verifying the page title contains the word "video"

Starting URL: https://www.youtube.com/

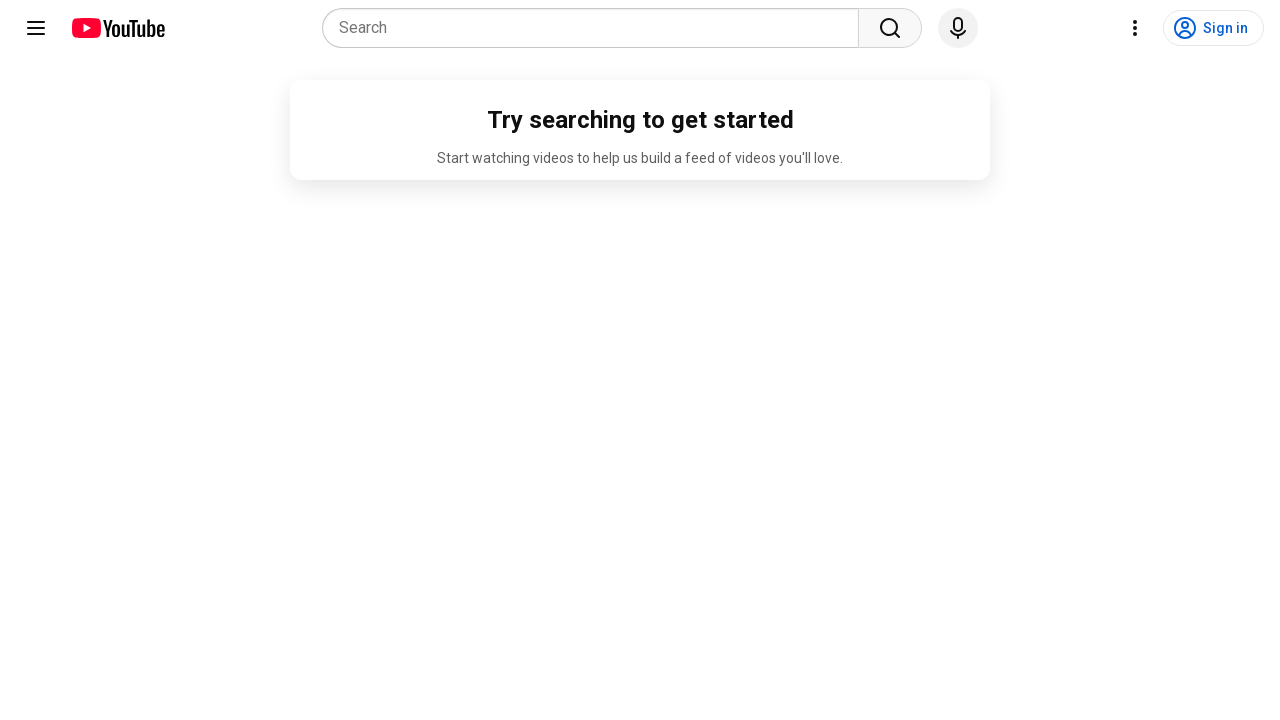

Set viewport to maximize window (1920x1080)
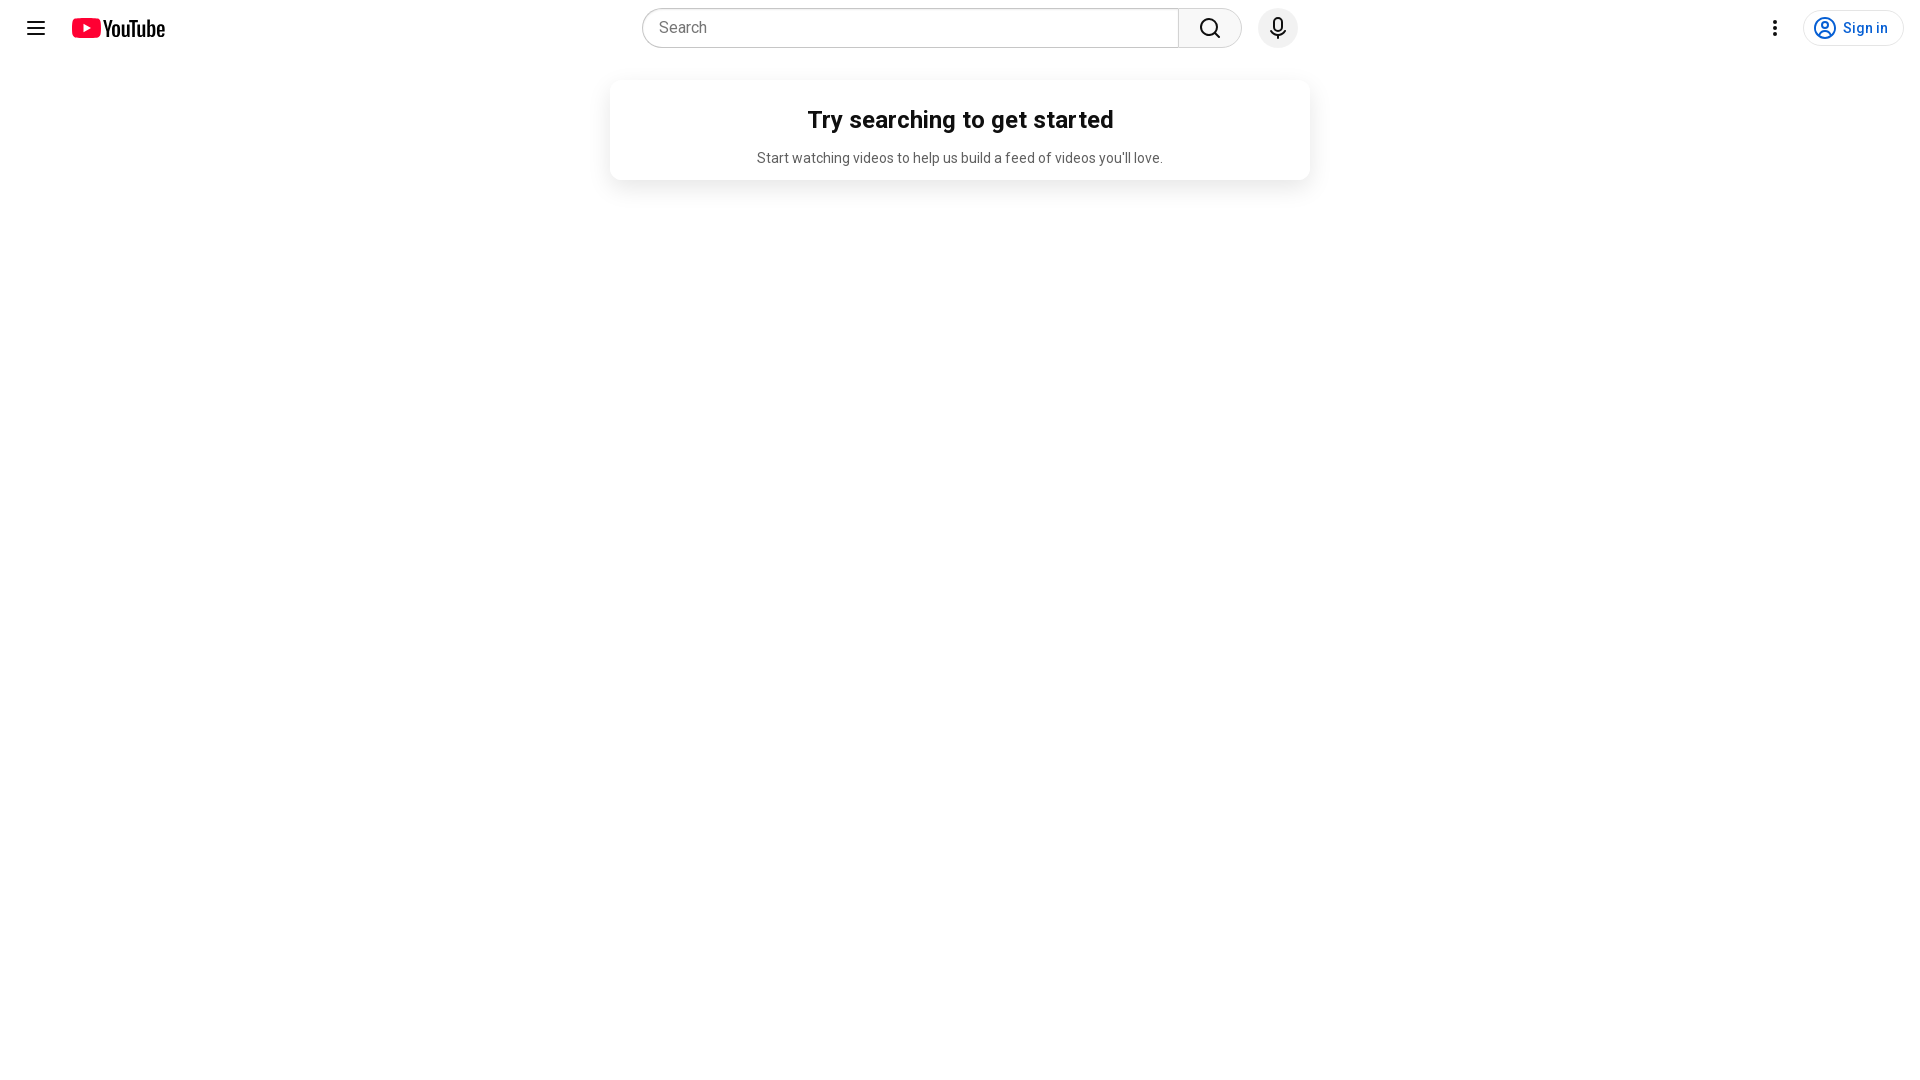

Retrieved page title
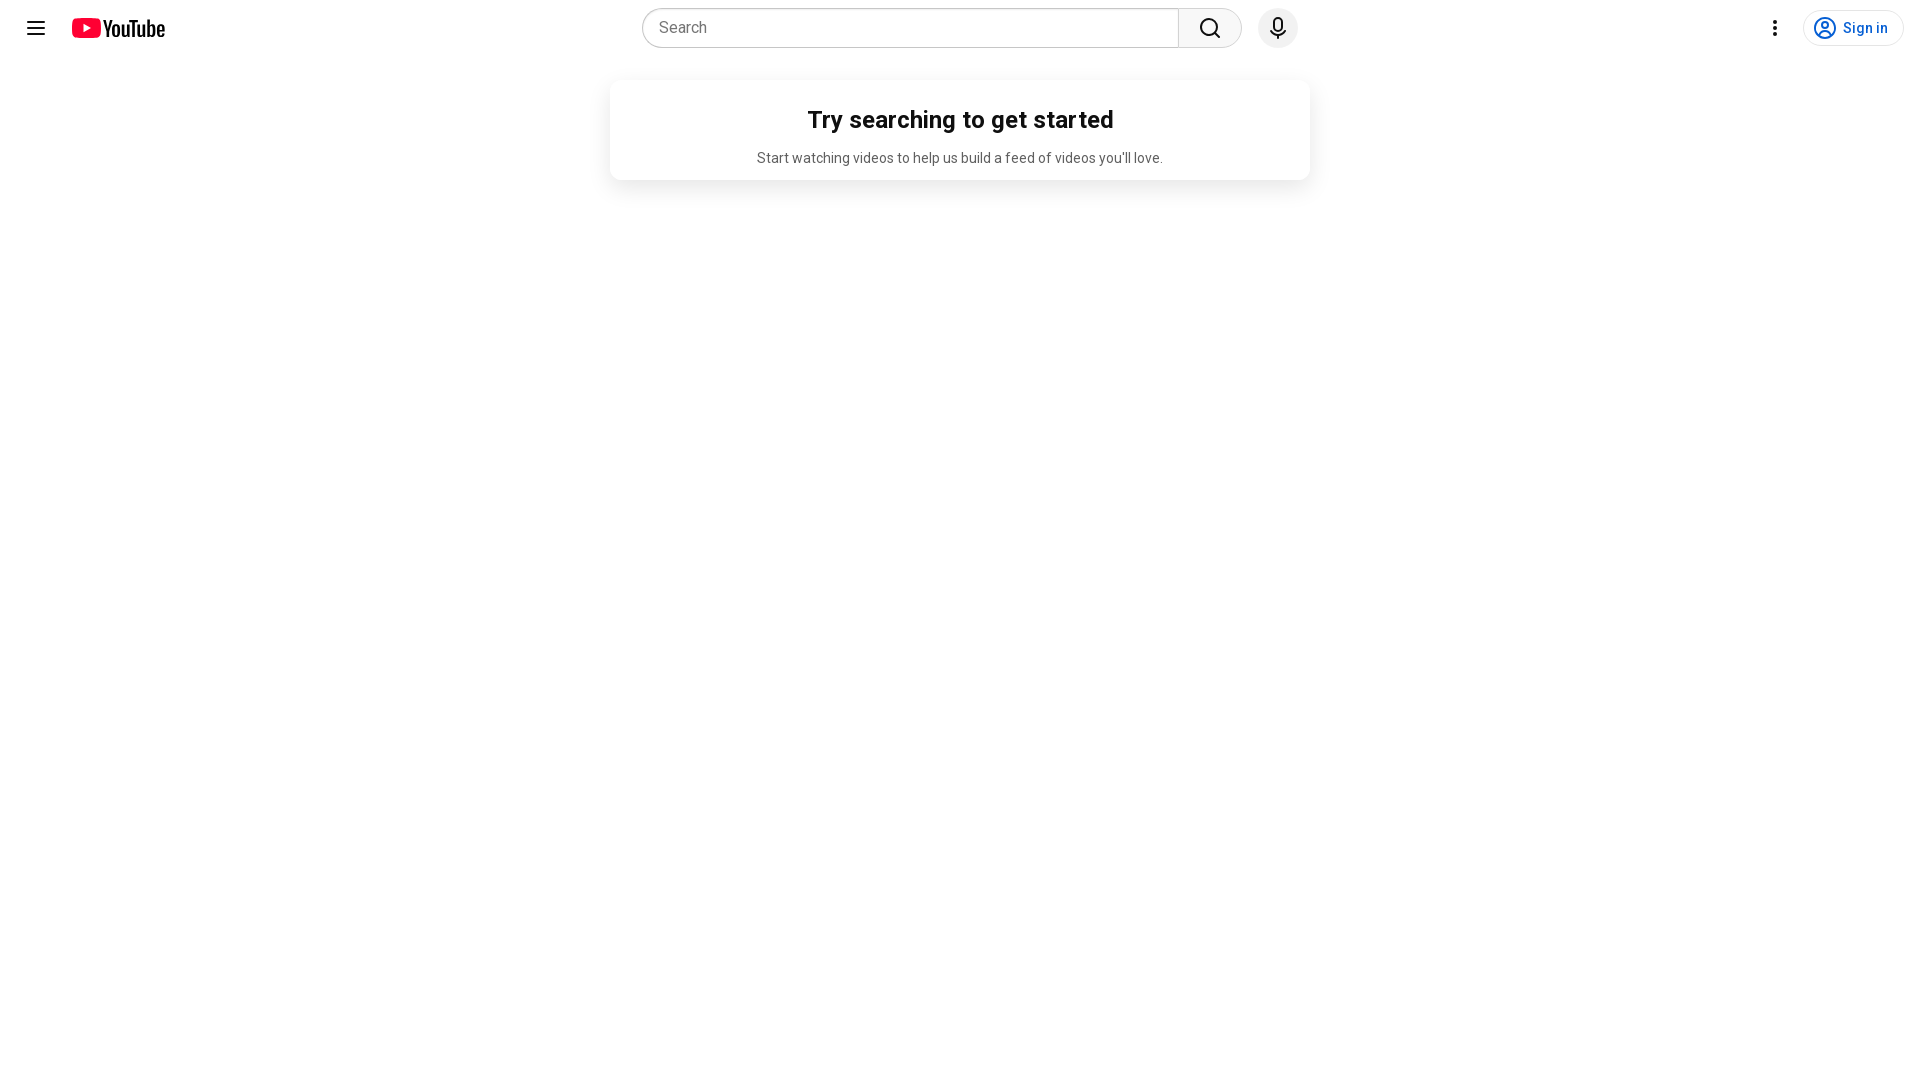

Verified page title contains 'video': False
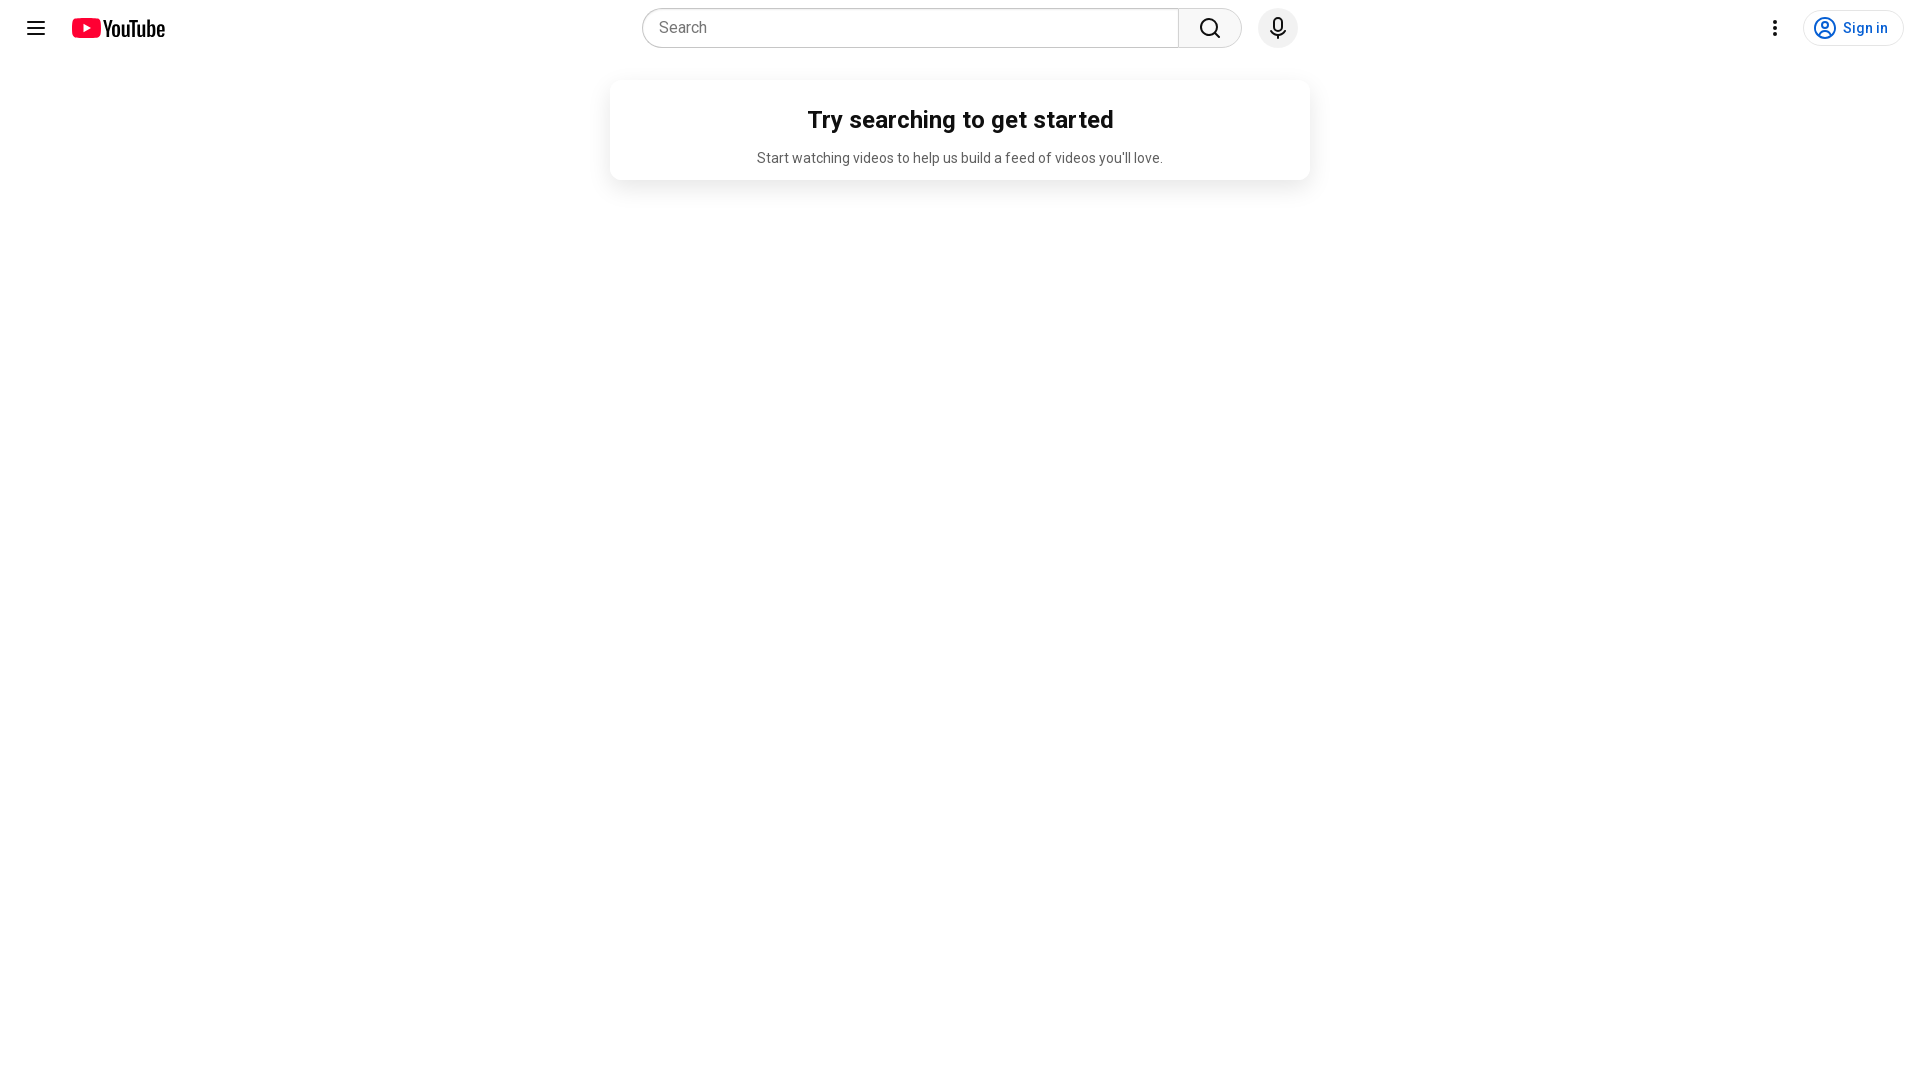

Set viewport to minimize window (800x600)
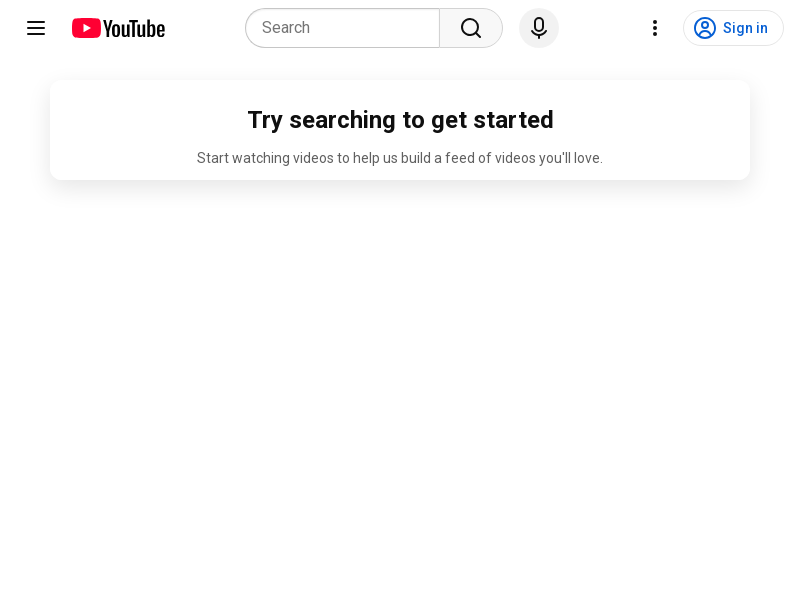

Retrieved page title after minimize
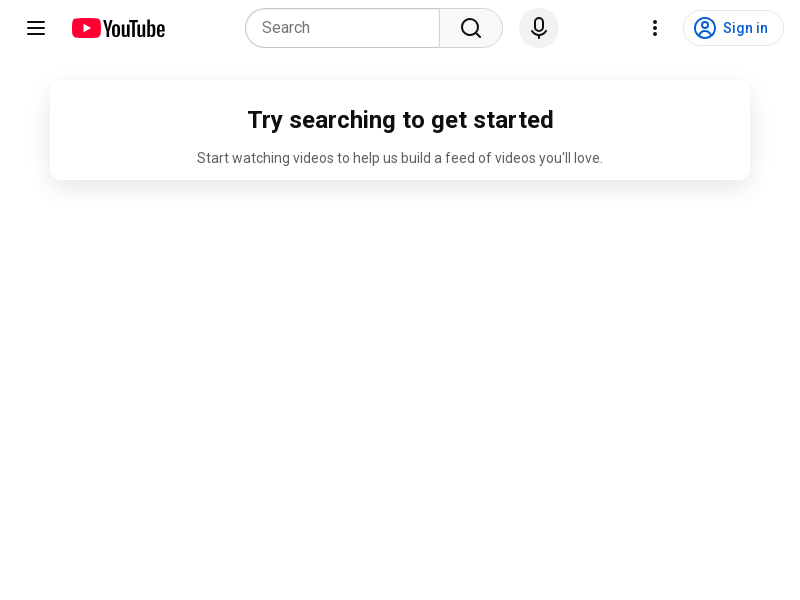

Verified page title contains 'video' after minimize: False
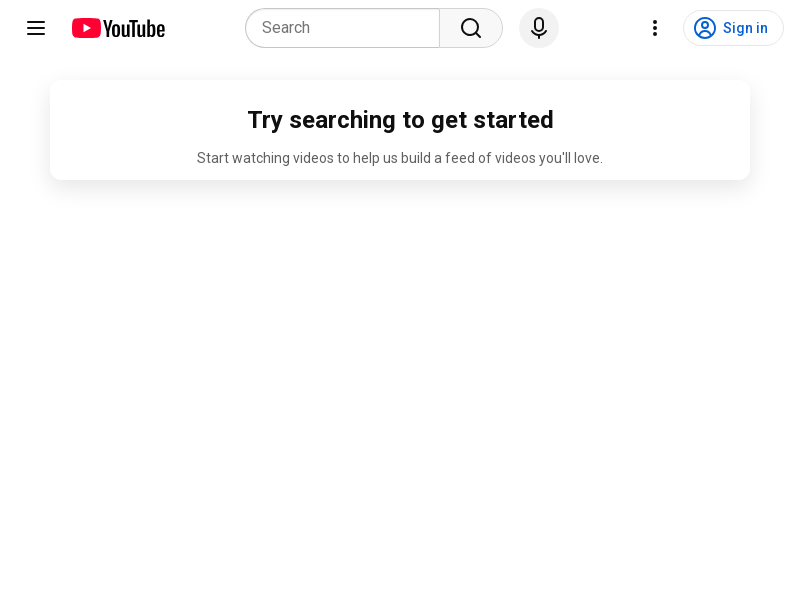

Set viewport to fullscreen (1920x1080)
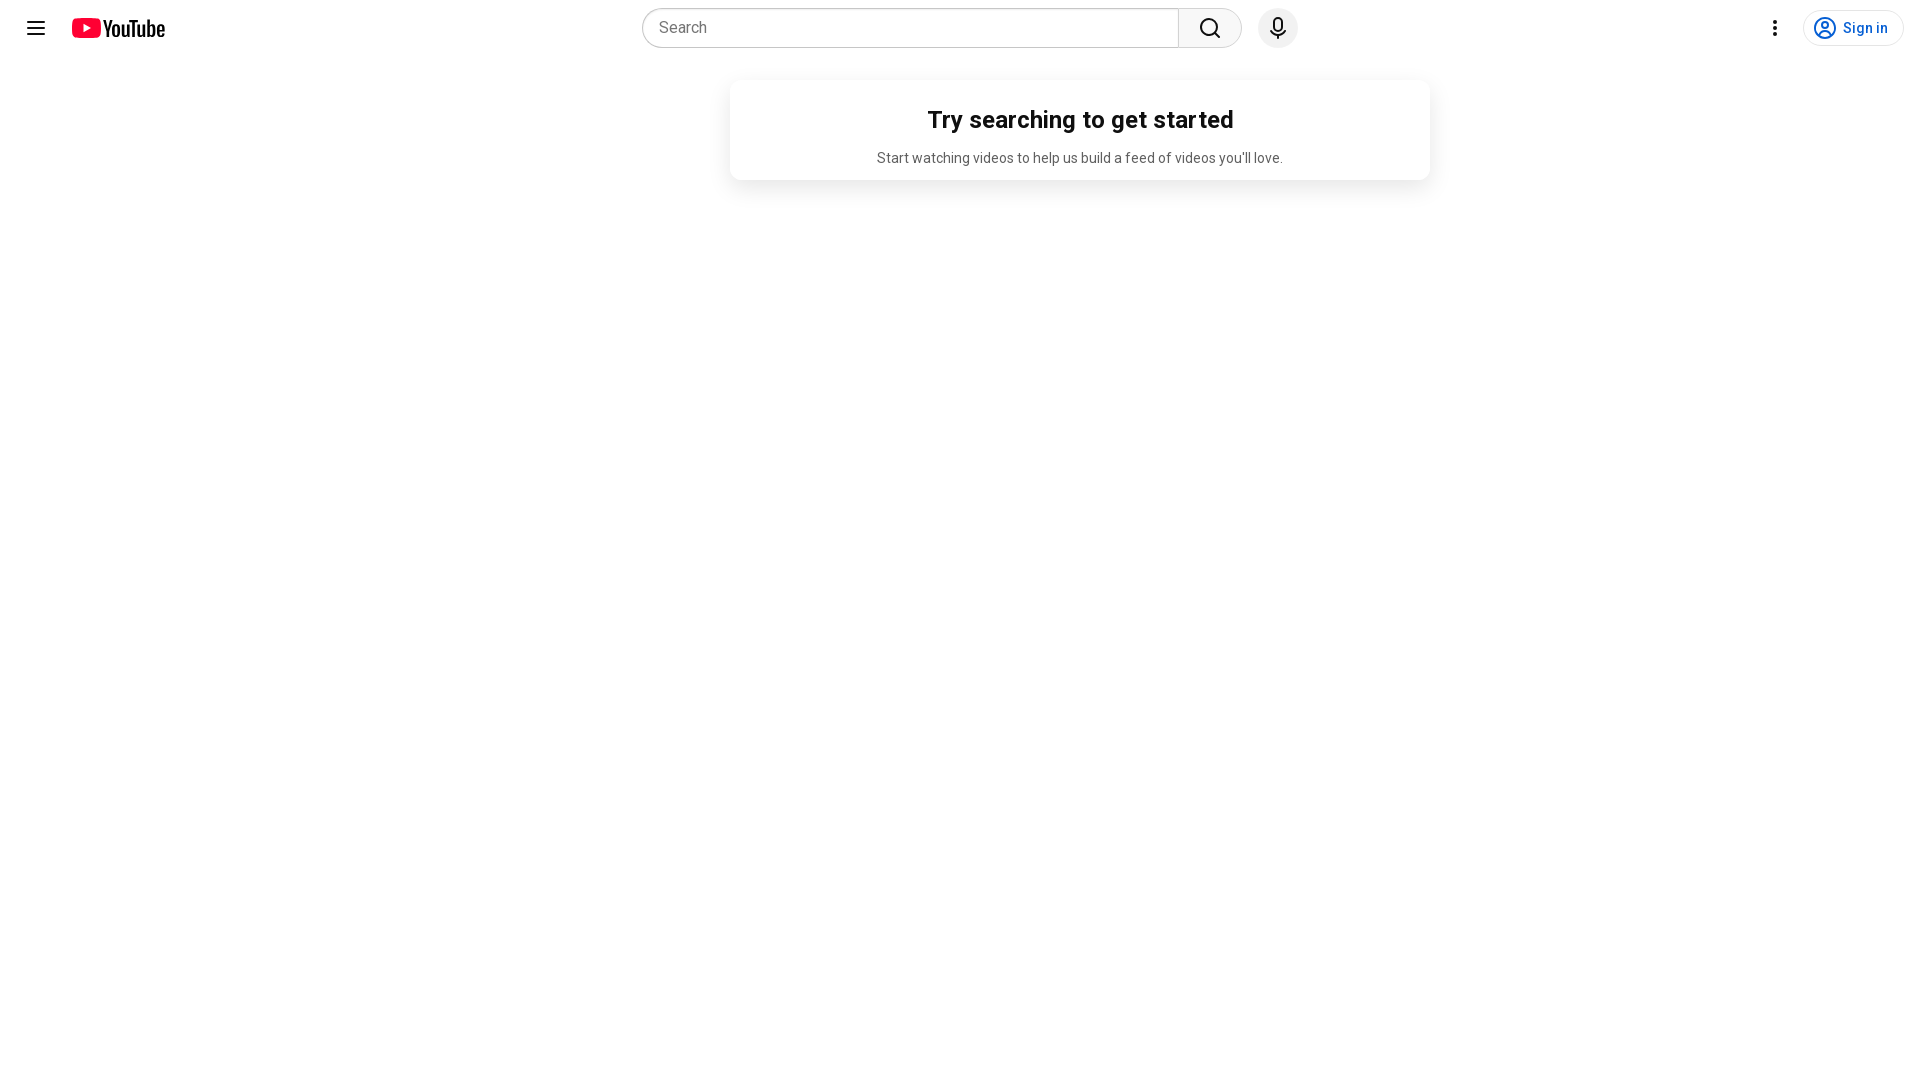

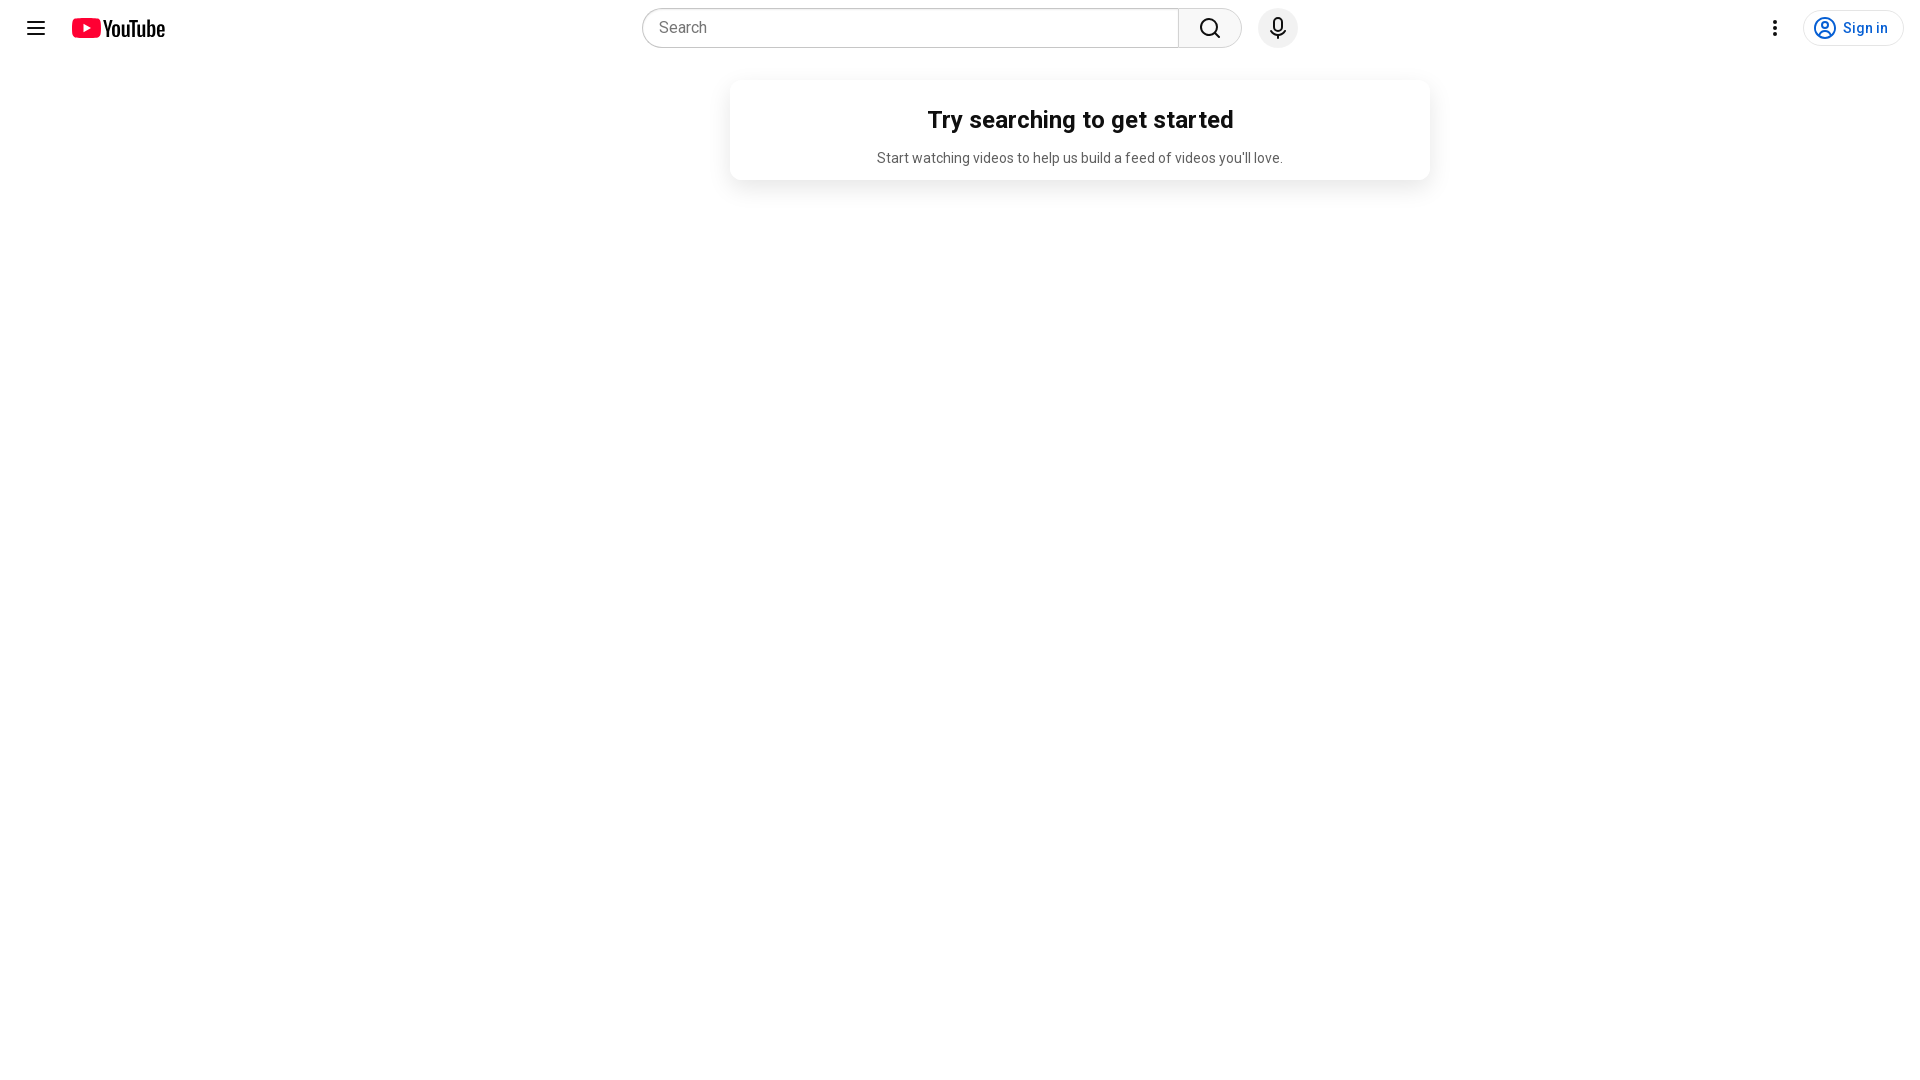